Tests form interaction on an Angular practice page by checking a checkbox, selecting radio button and dropdown options, filling password field, submitting the form, then navigating to Shop page and adding a product to cart.

Starting URL: https://rahulshettyacademy.com/angularpractice/

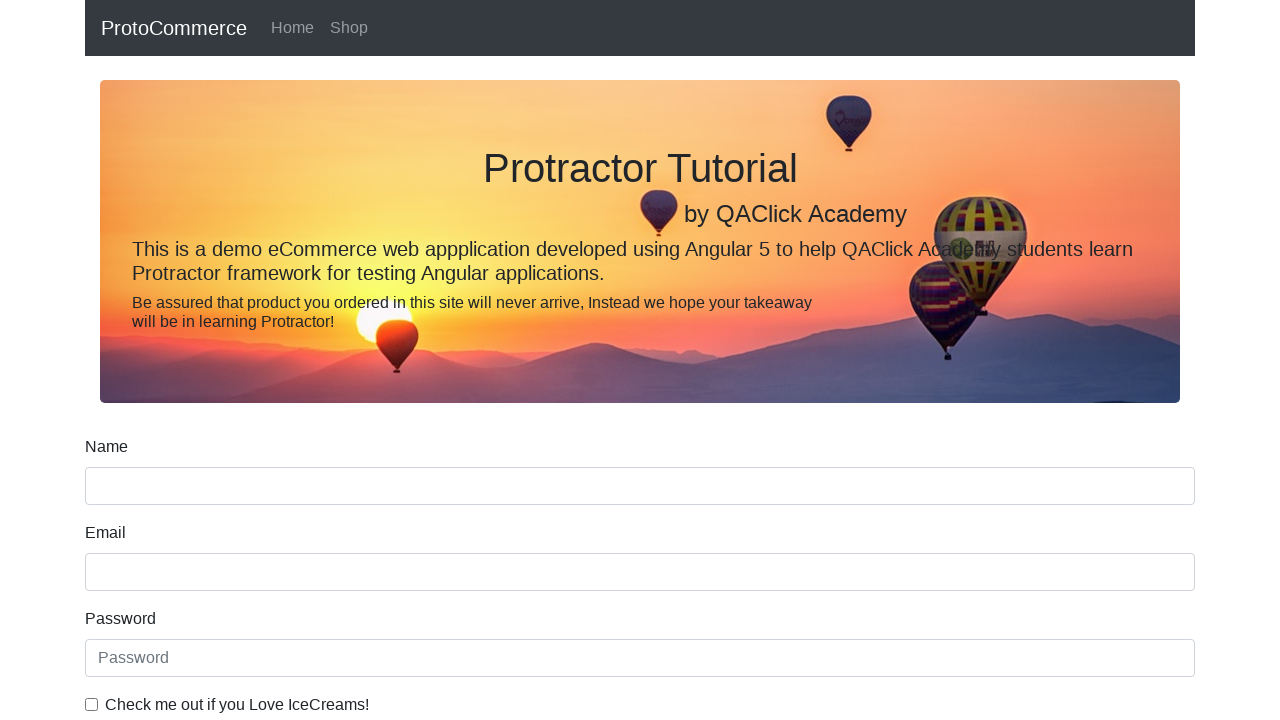

Clicked ice cream checkbox at (92, 704) on internal:label="Check me out if you Love IceCreams!"i
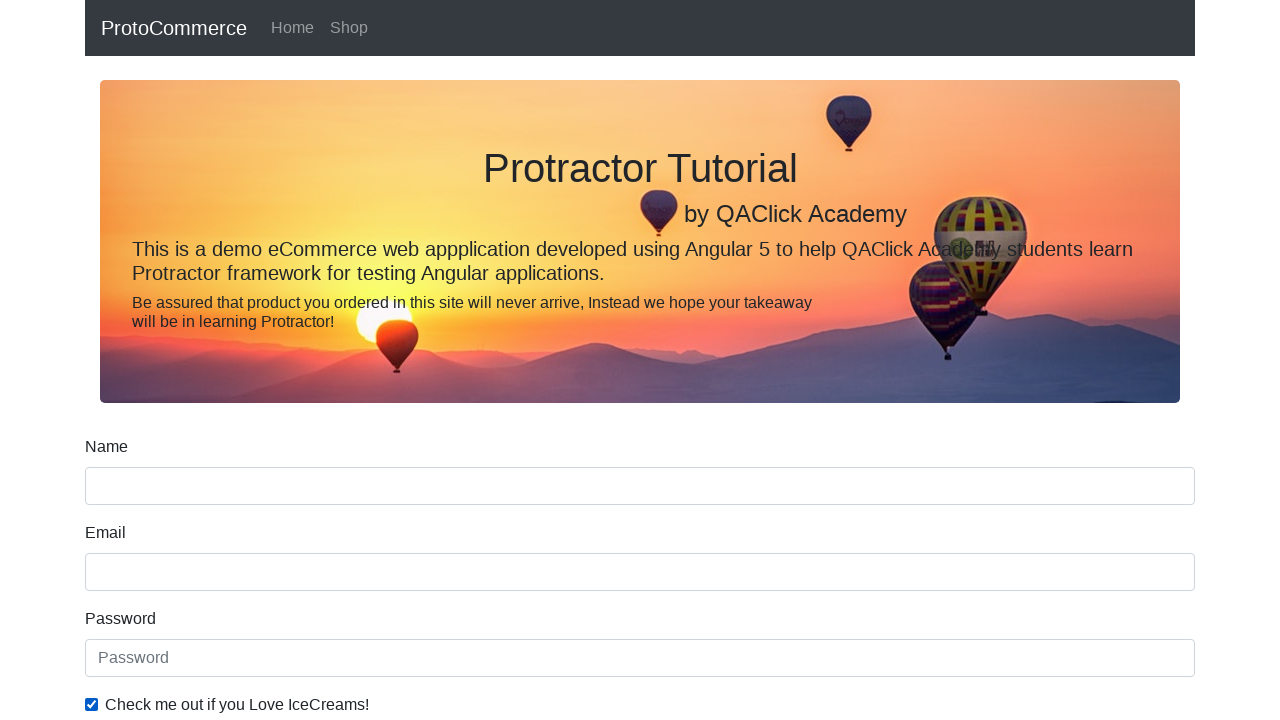

Selected 'Employed' radio button at (326, 360) on internal:label="Employed"i
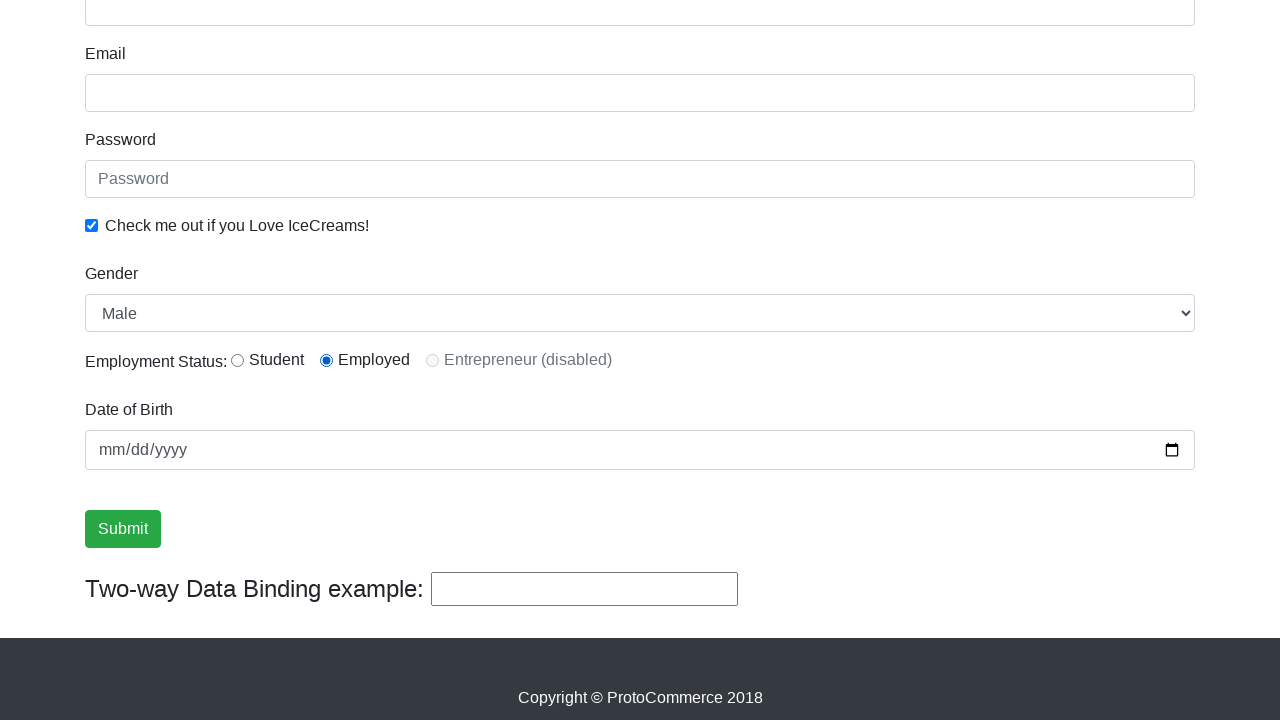

Selected 'Female' from Gender dropdown on internal:label="Gender"i
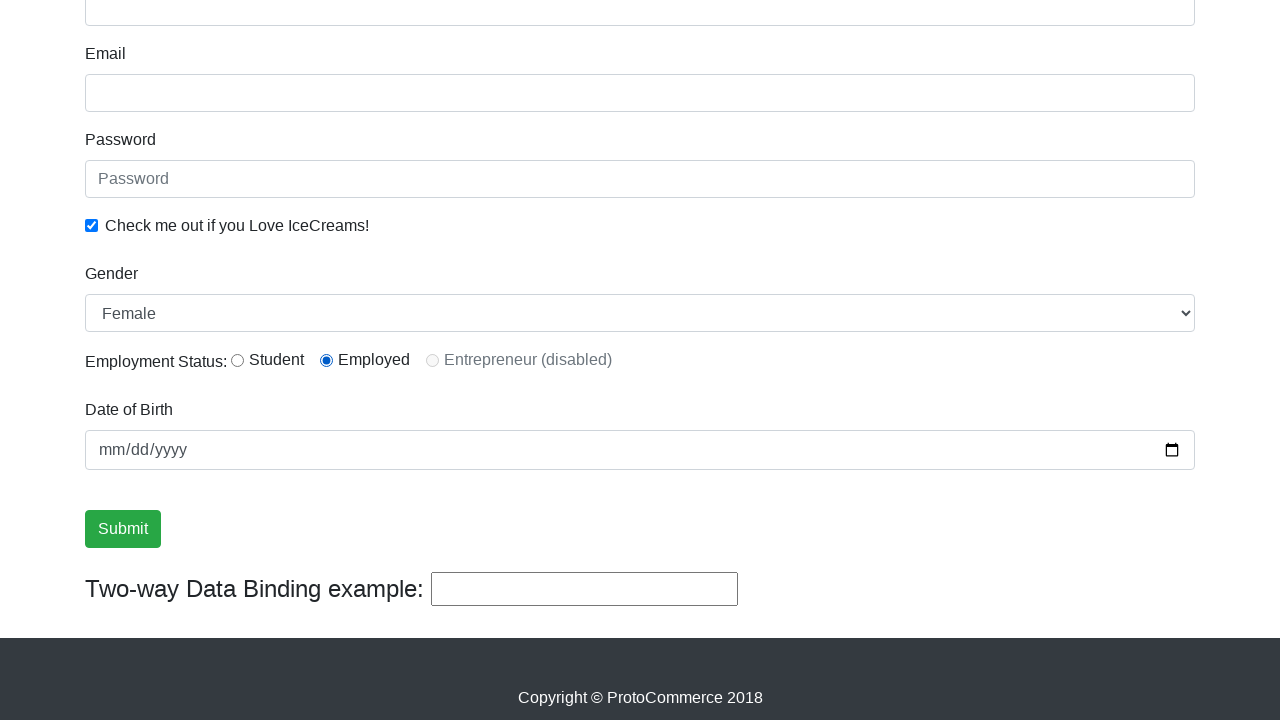

Filled password field with 'RandomPassword' on internal:attr=[placeholder="Password"i]
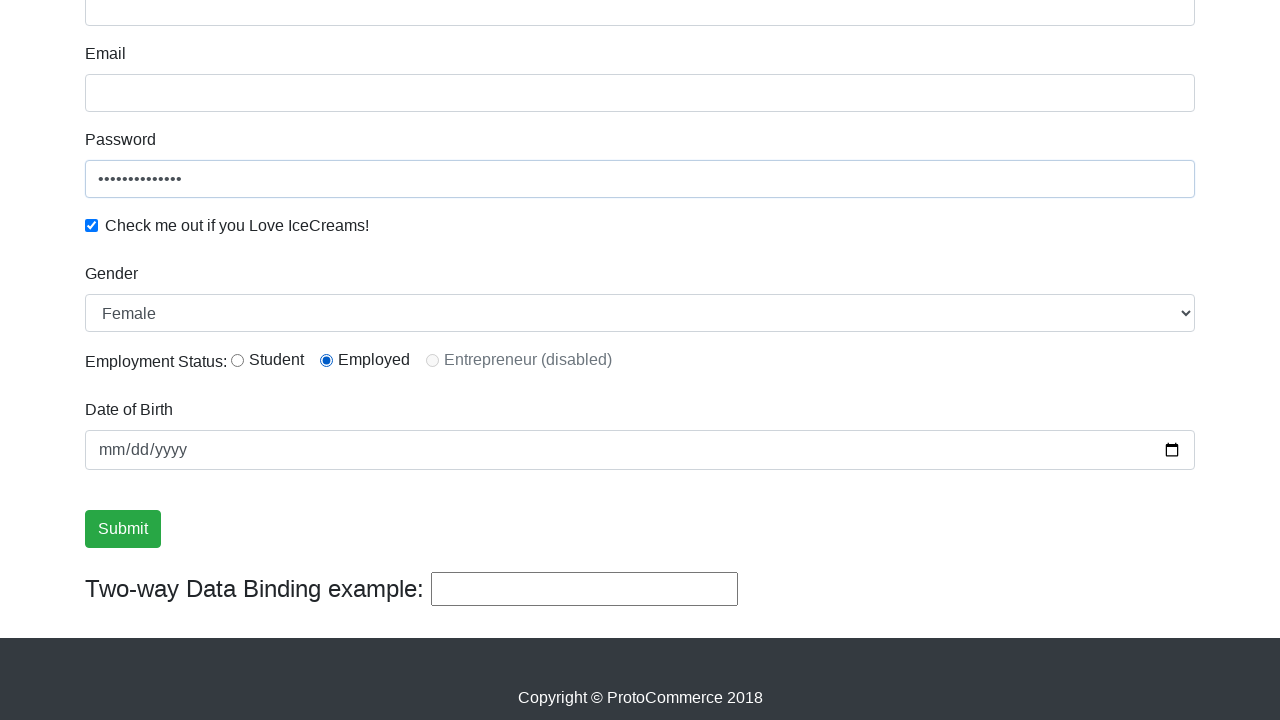

Clicked Submit button at (123, 529) on internal:role=button[name="Submit"i]
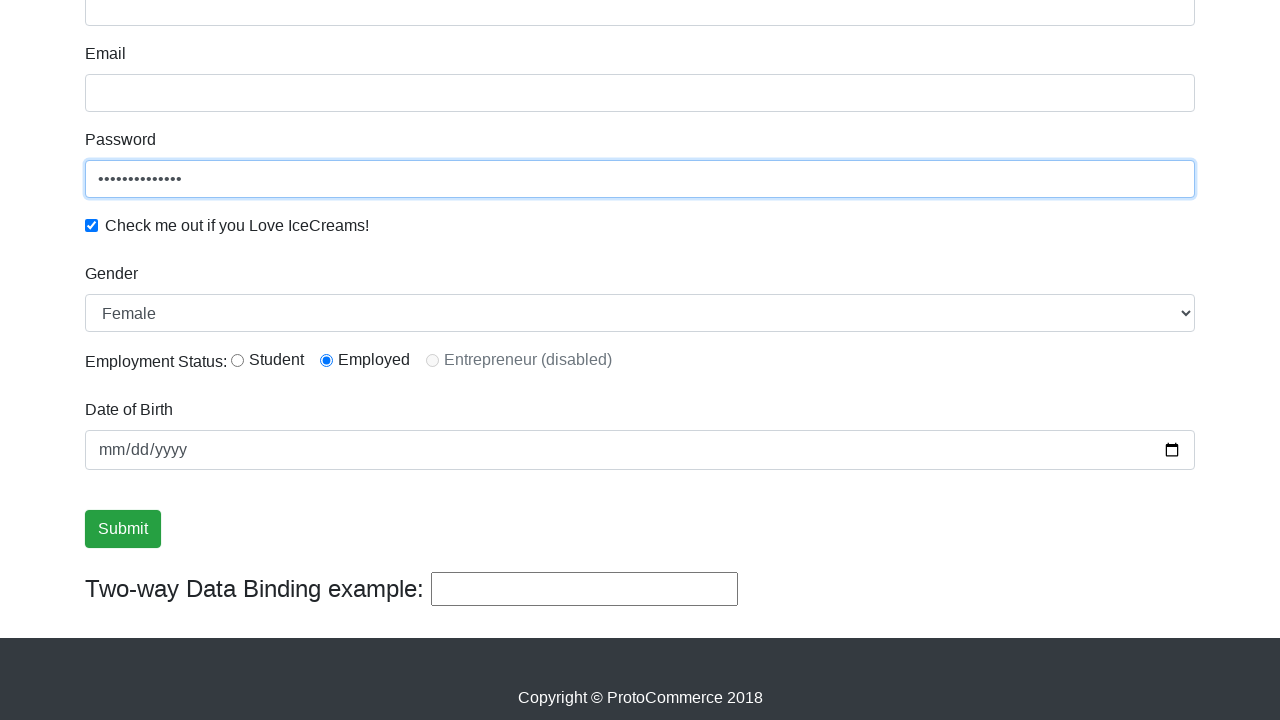

Success message appeared confirming form submission
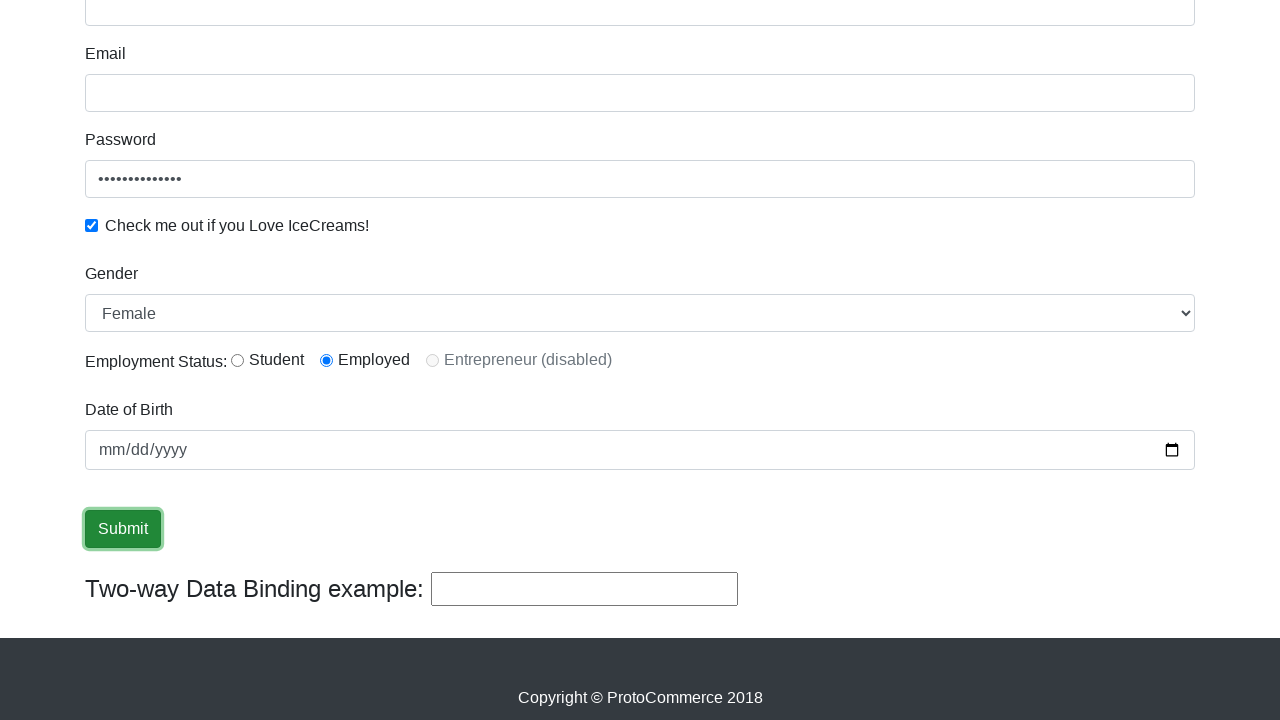

Clicked Shop link to navigate to shop page at (349, 28) on internal:role=link[name="Shop"i]
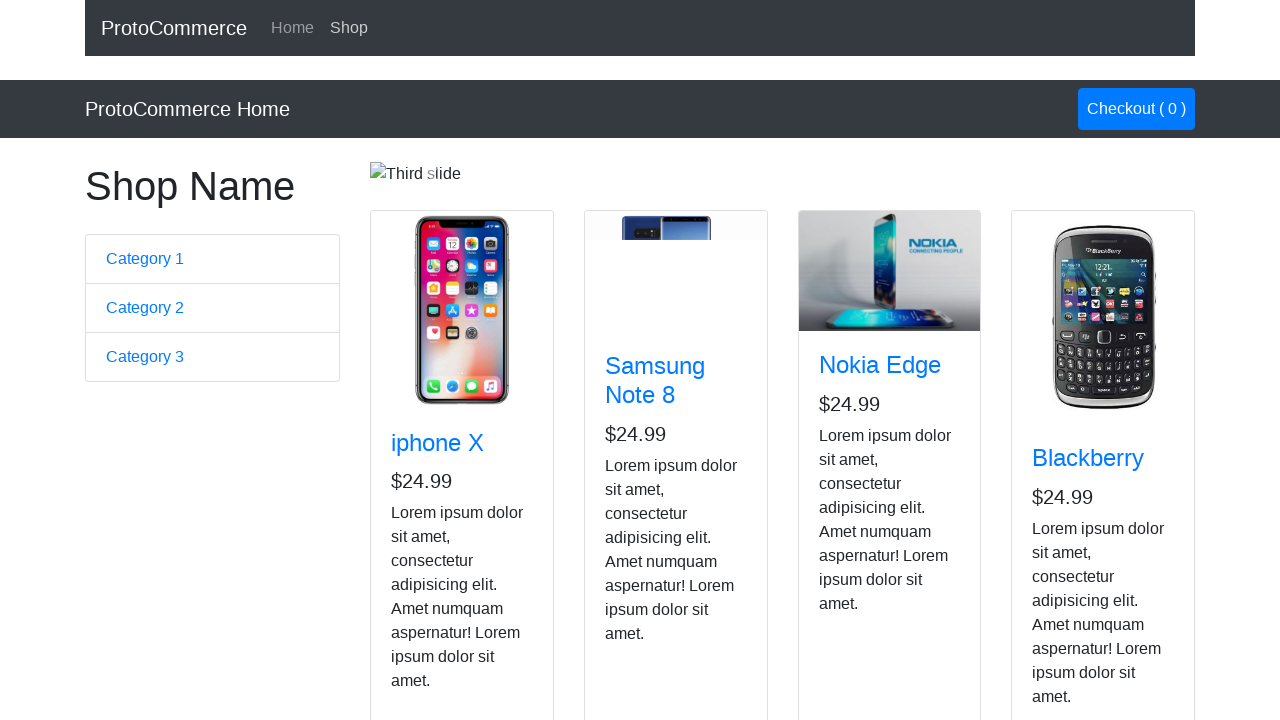

Added Nokia Edge product to cart at (854, 528) on app-card >> internal:has-text="Nokia Edge"i >> internal:role=button[name="Add"i]
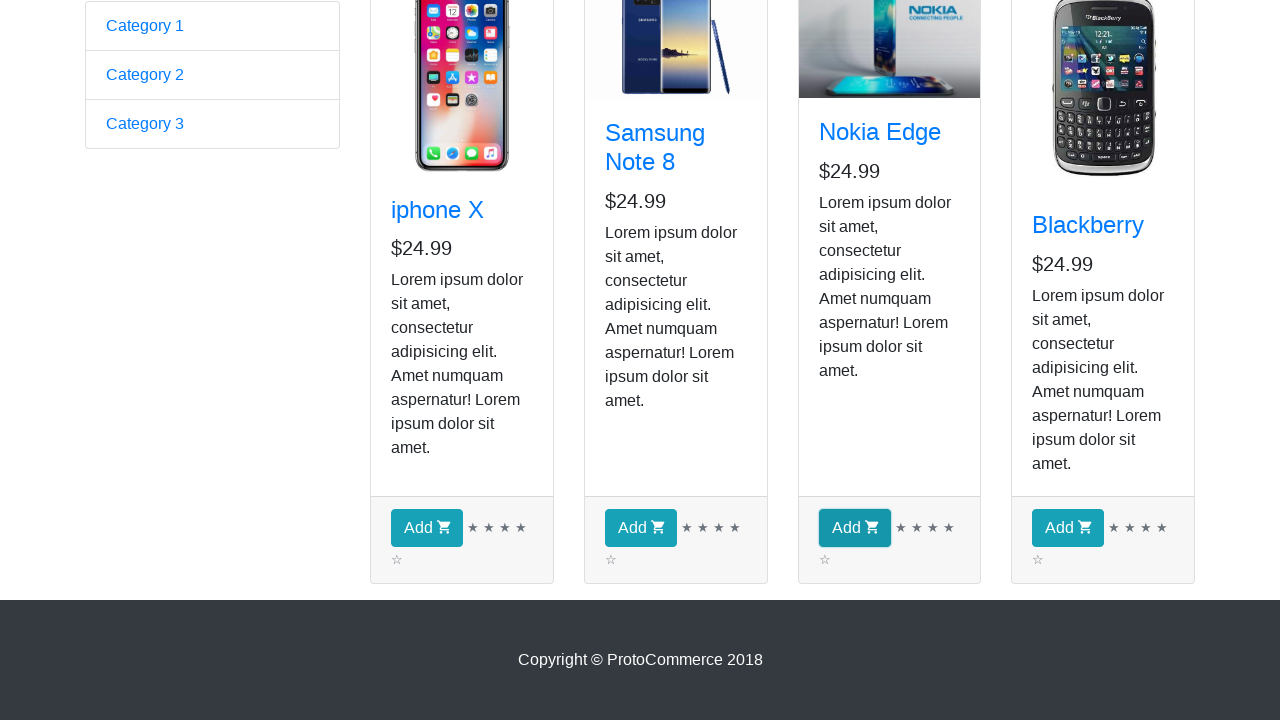

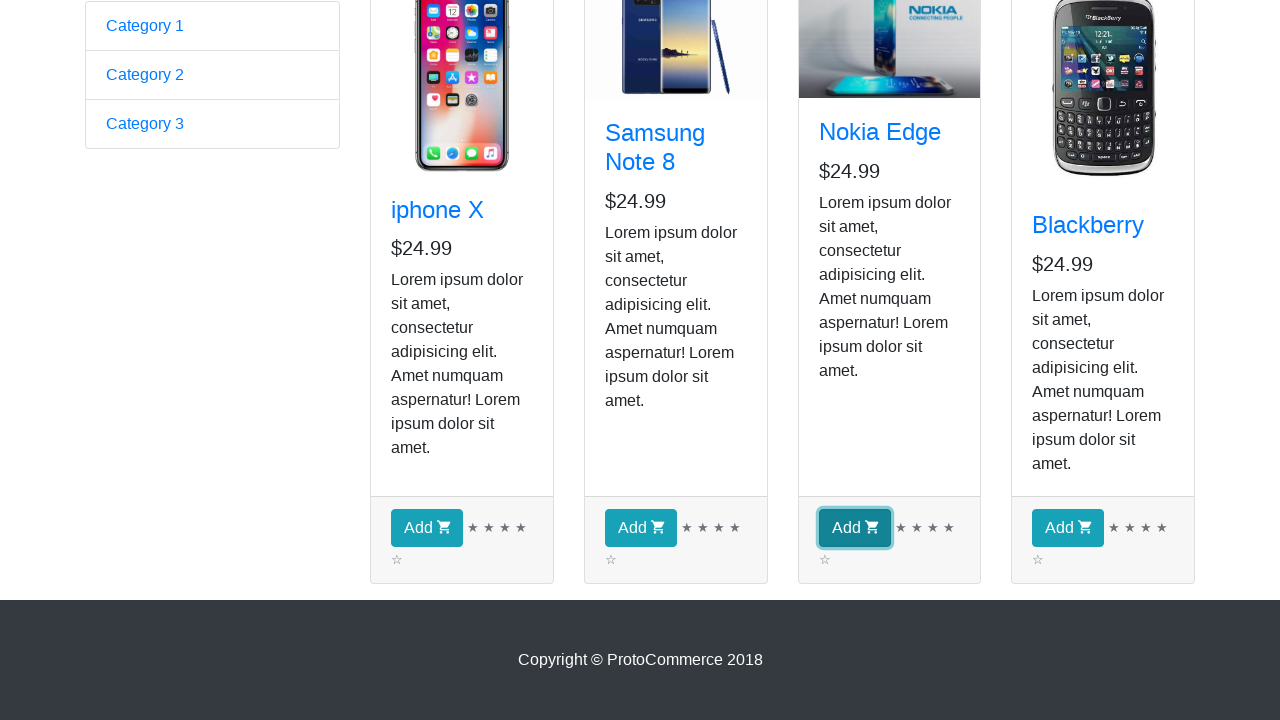